Navigates to Bootstrap documentation page and scrolls to the footer element using JavaScript execution

Starting URL: https://getbootstrap.com/docs/5.0/forms/select/

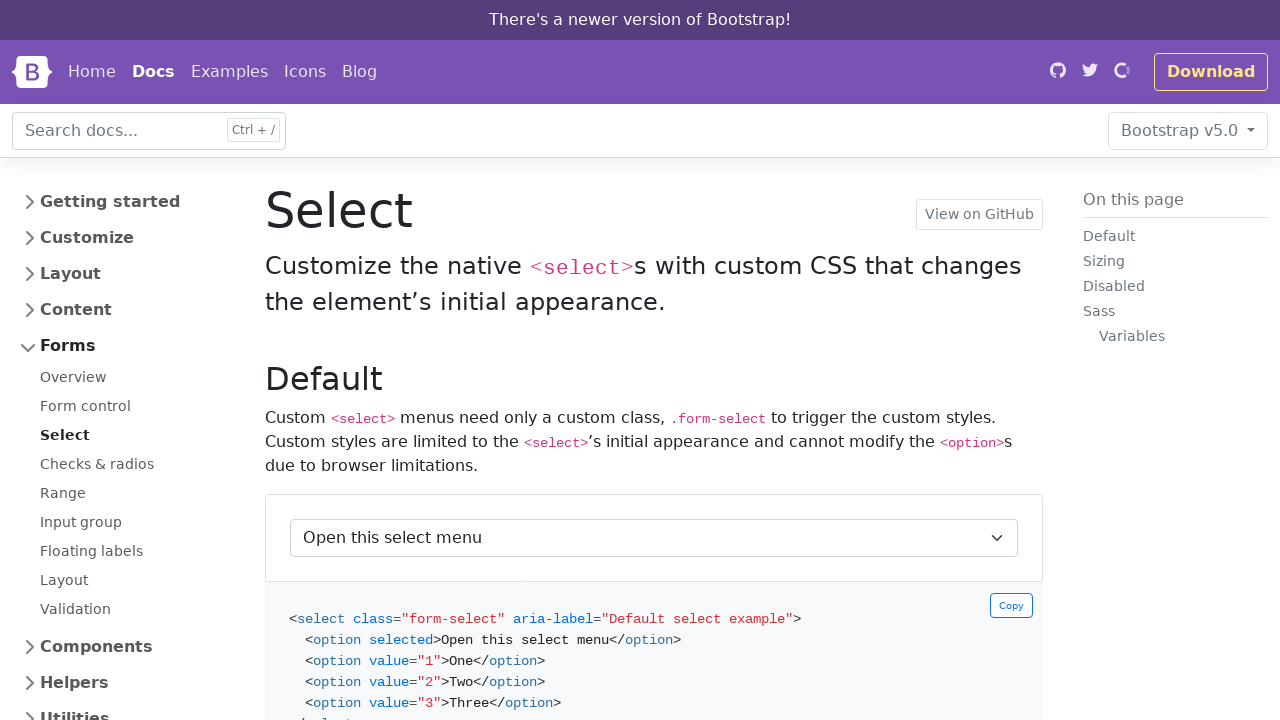

Located footer element with selector '.bd-footer'
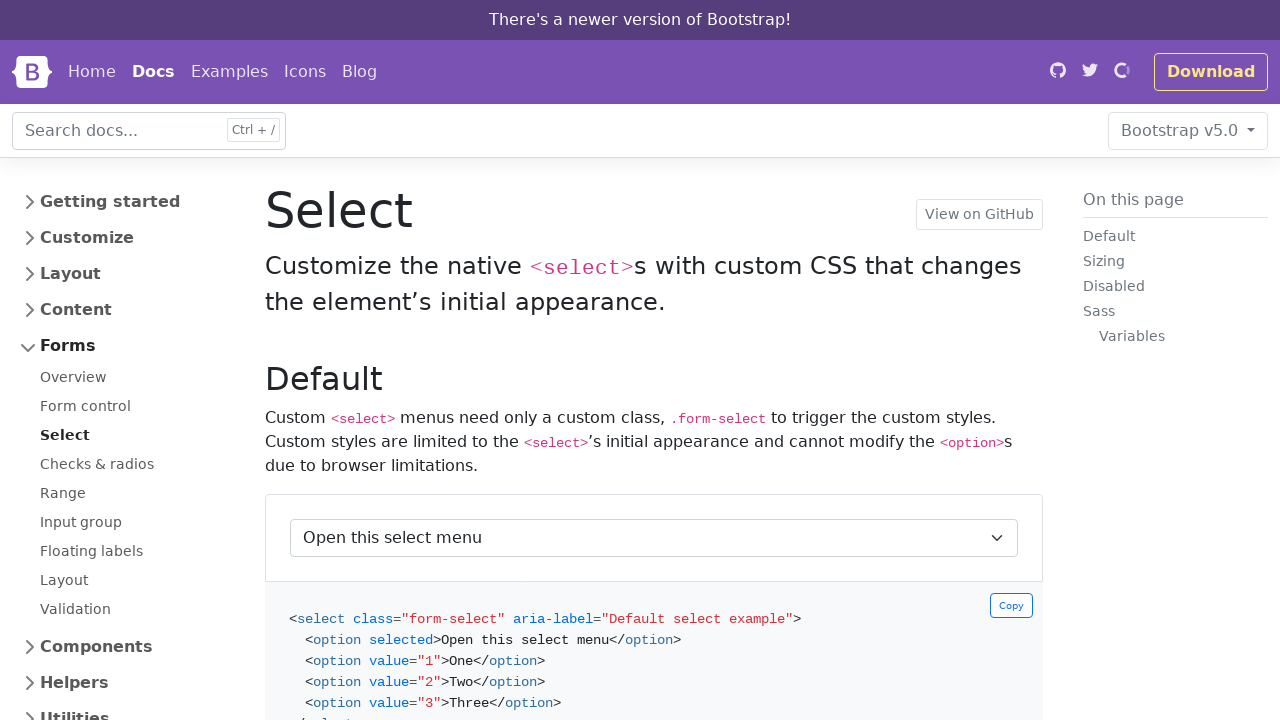

Scrolled footer element into view using JavaScript
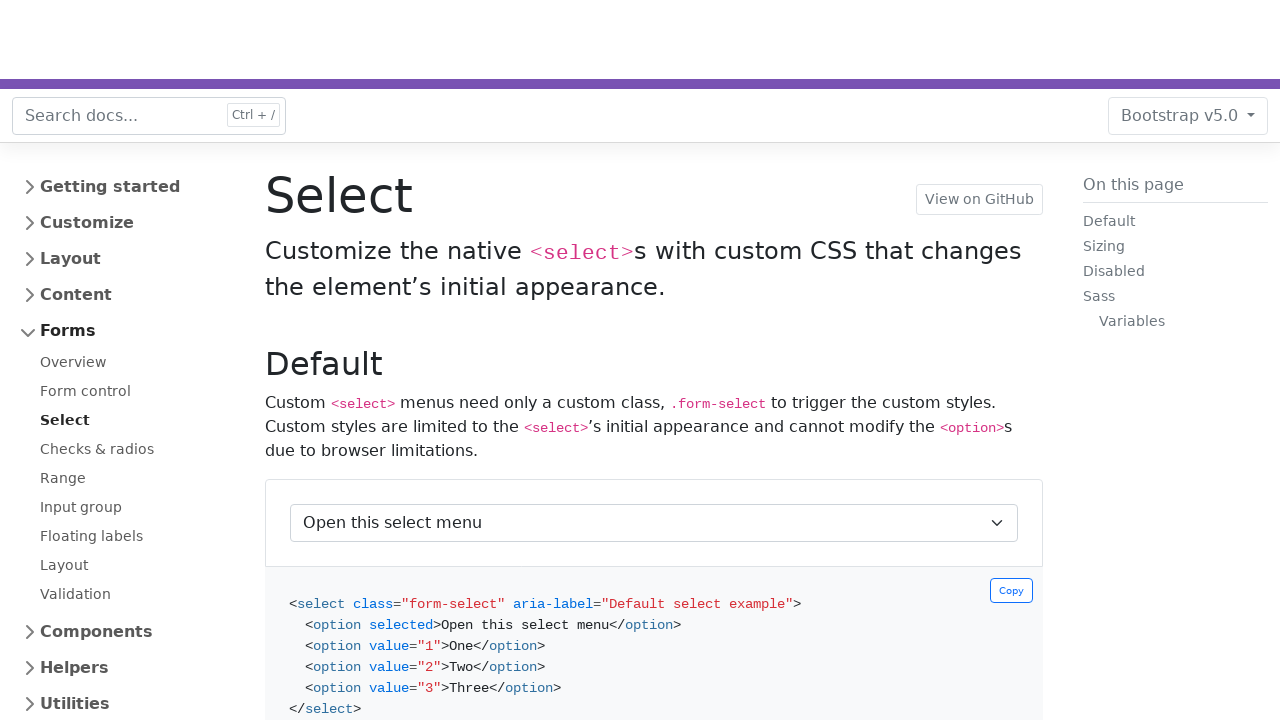

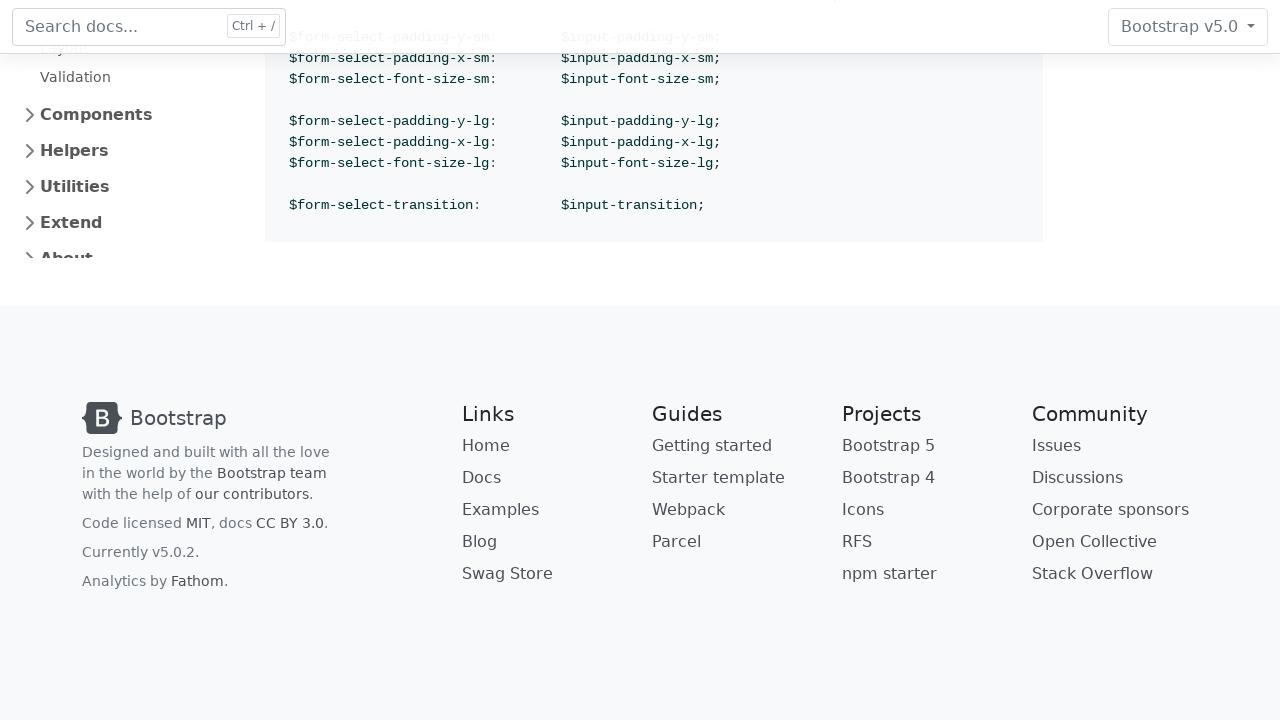